Opens the theysaidso.com homepage and waits for the page to load

Starting URL: https://theysaidso.com

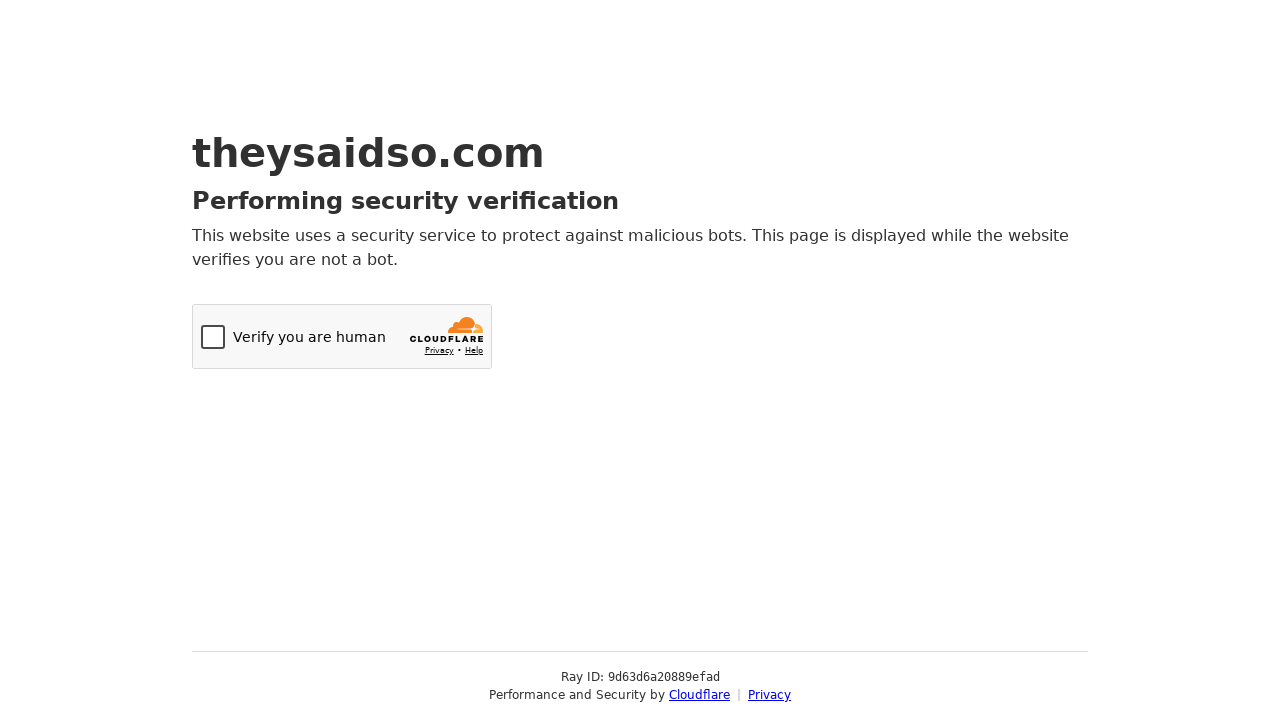

Navigated to theysaidso.com homepage
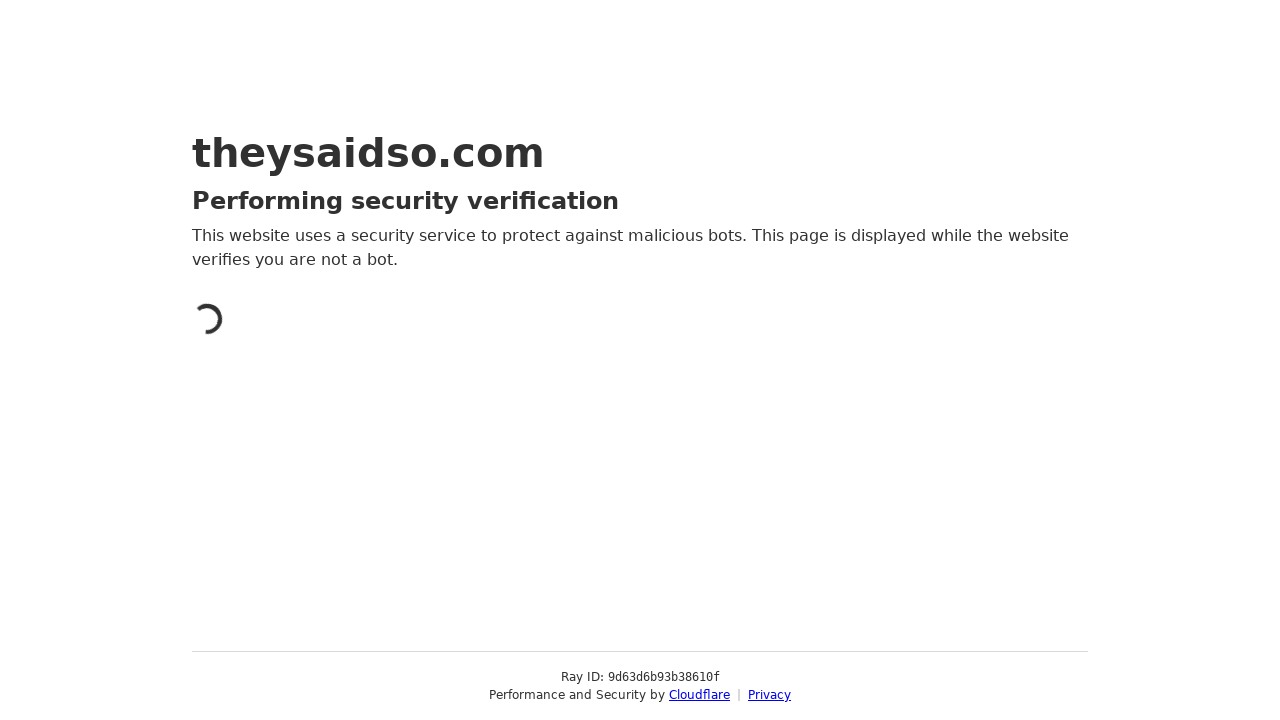

Homepage DOM content fully loaded
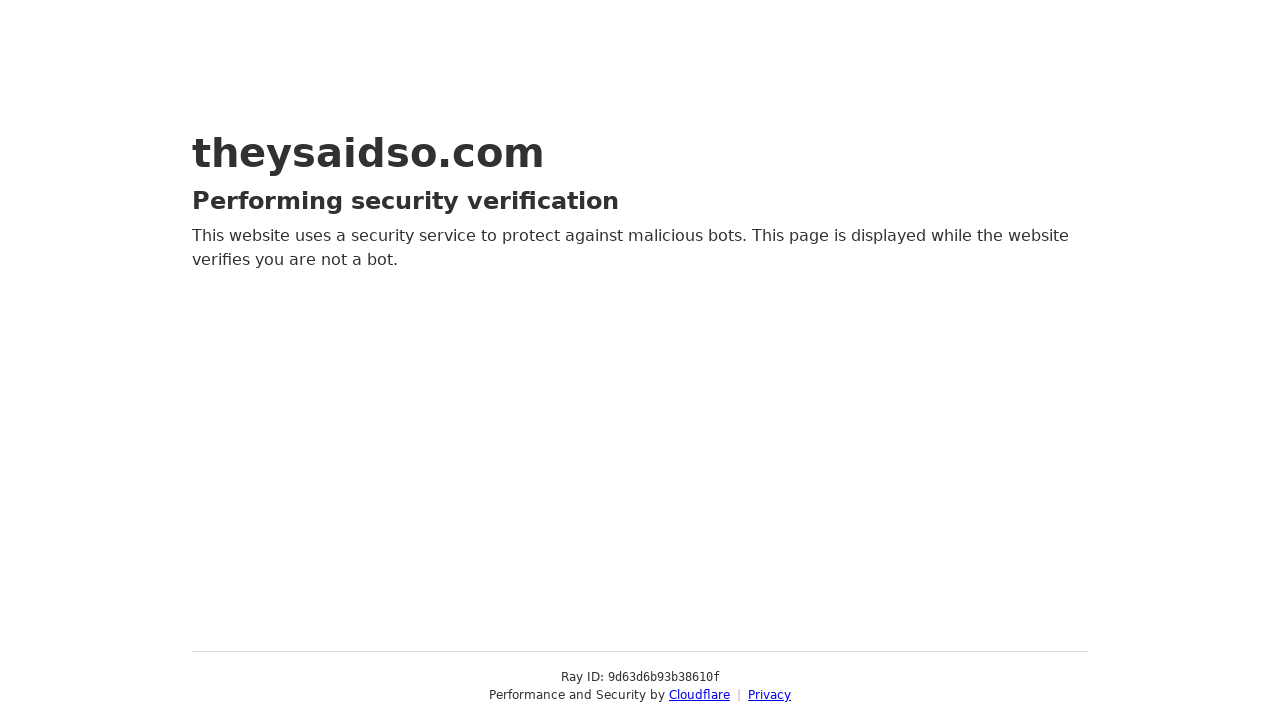

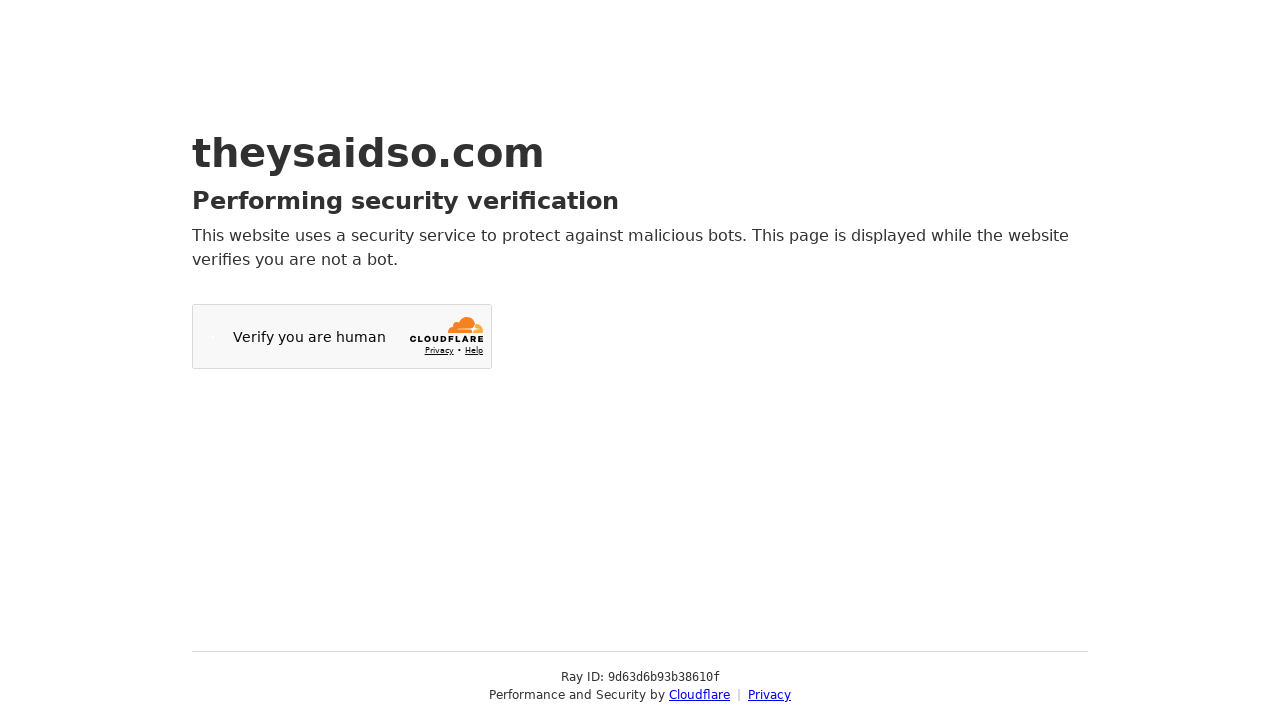